Scrolls to the bottom of the product catalog page and verifies that all 17 products are displayed.

Starting URL: https://test-shop.qa.studio/

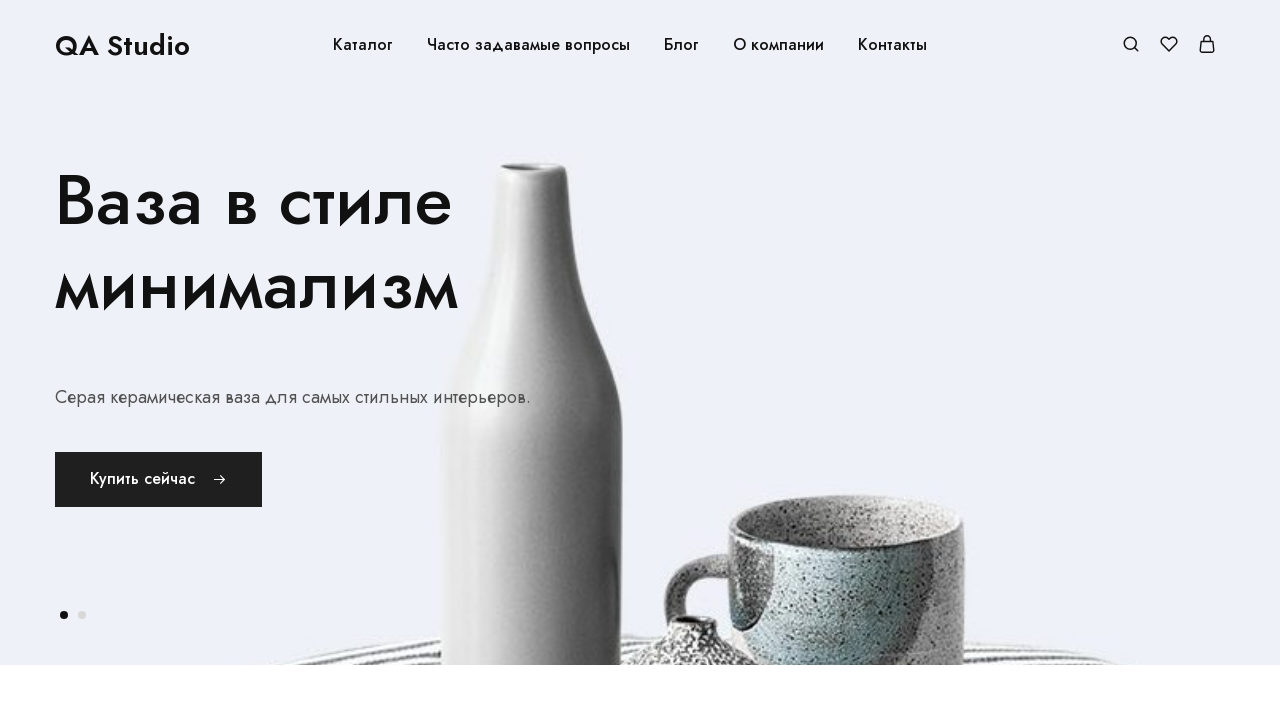

Scrolled to bottom of product catalog page
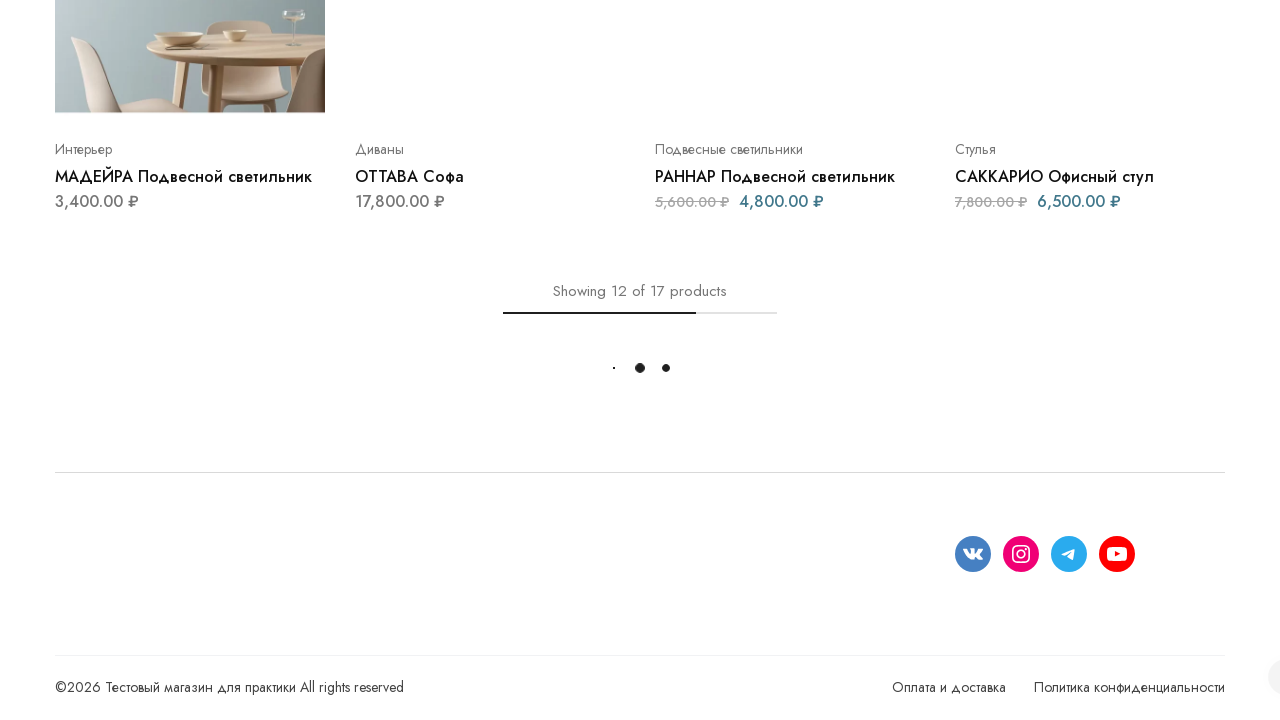

Product count indicator element loaded
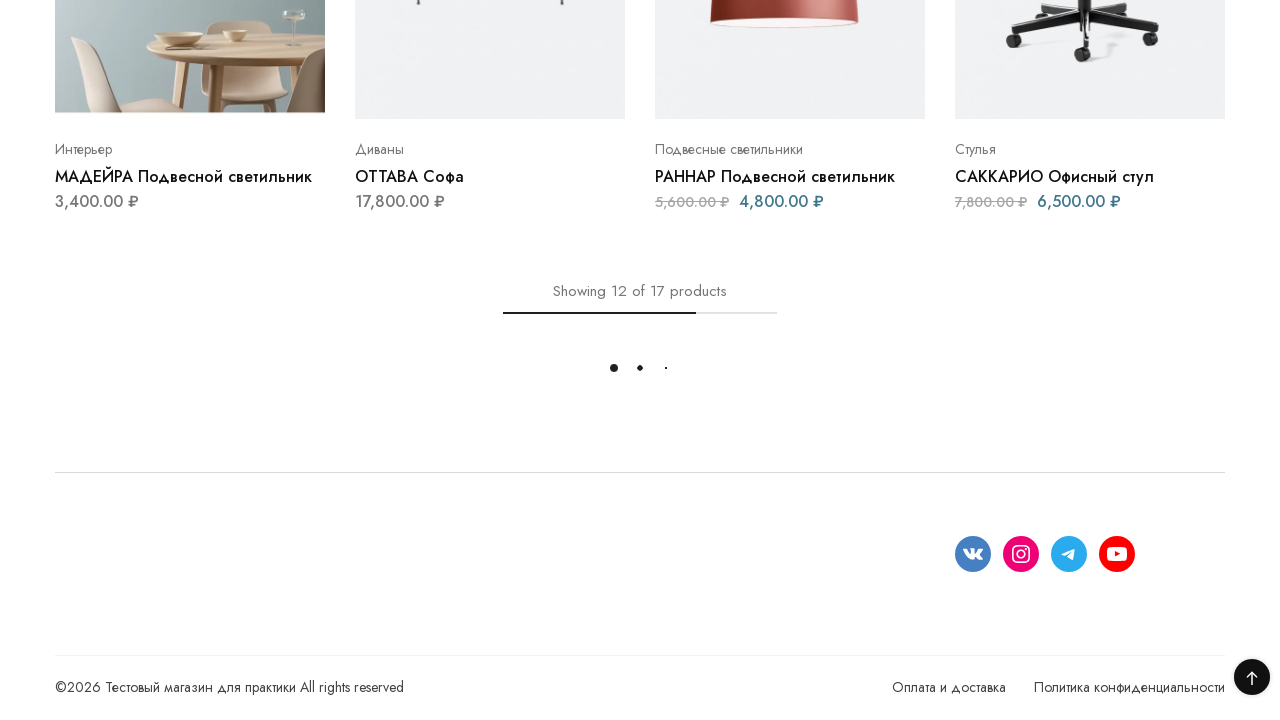

Waited for product count to show 17 products
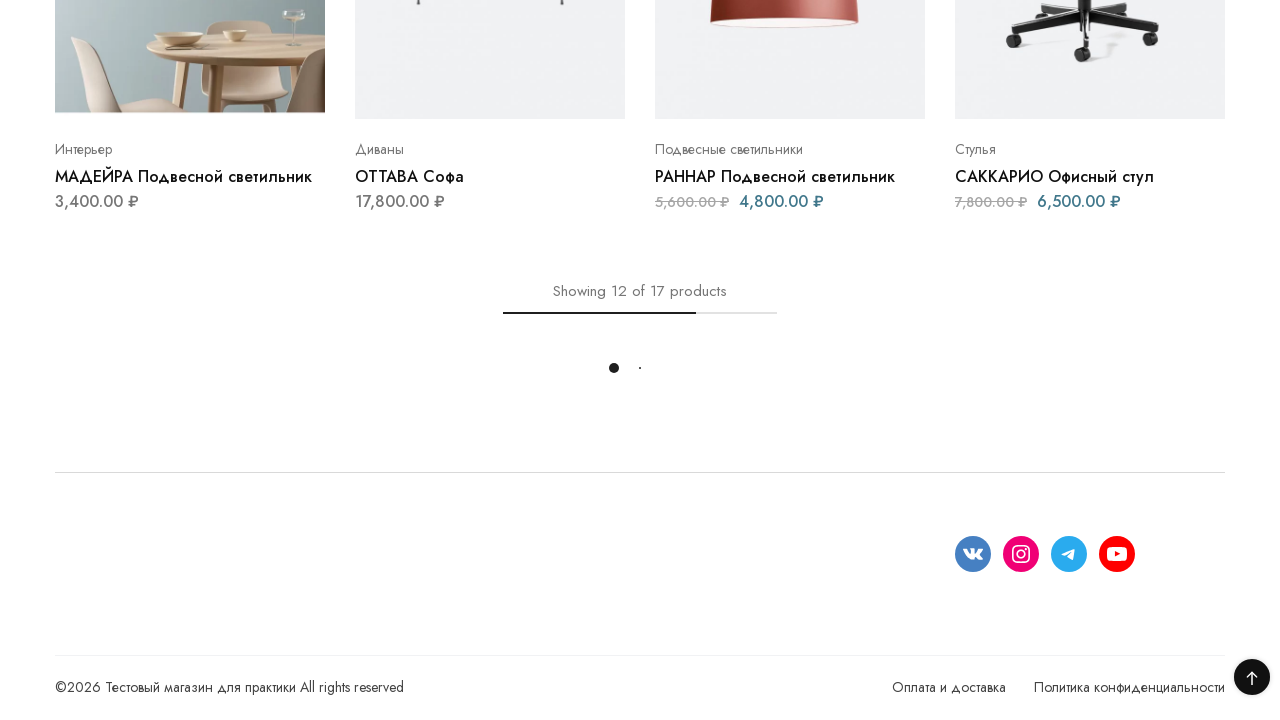

Located all product elements in catalog
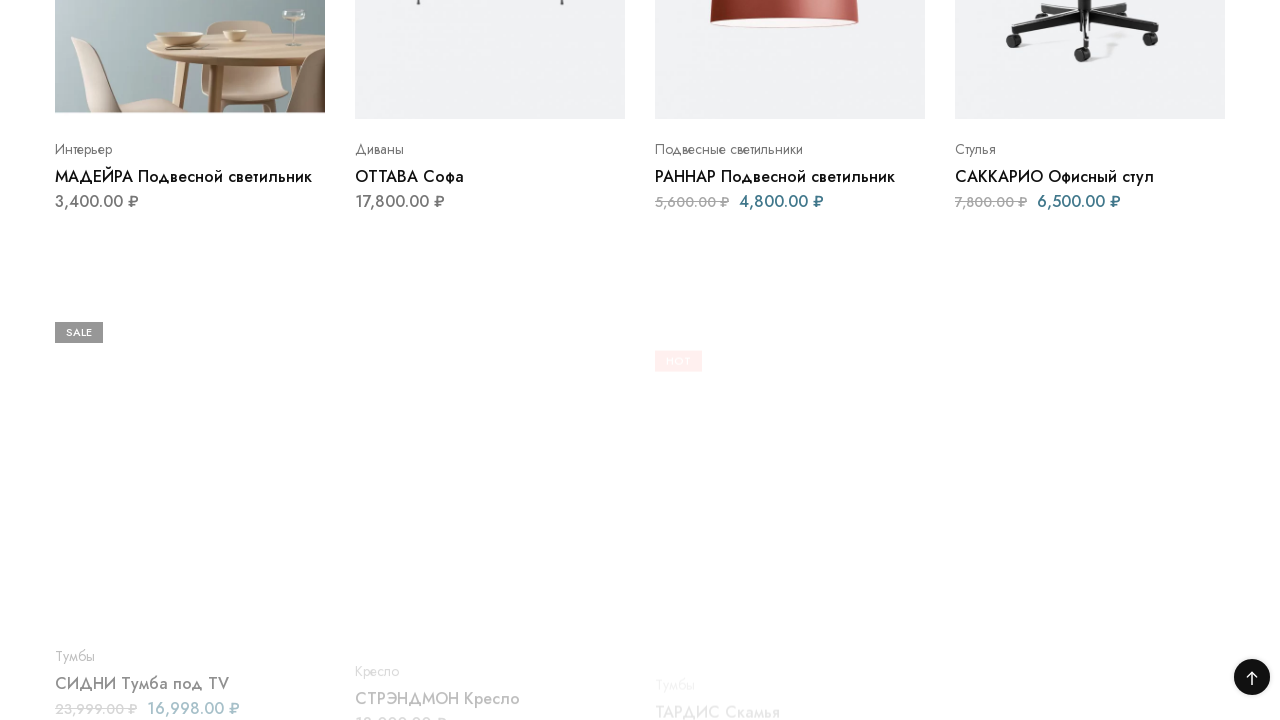

Verified that all 17 products are displayed
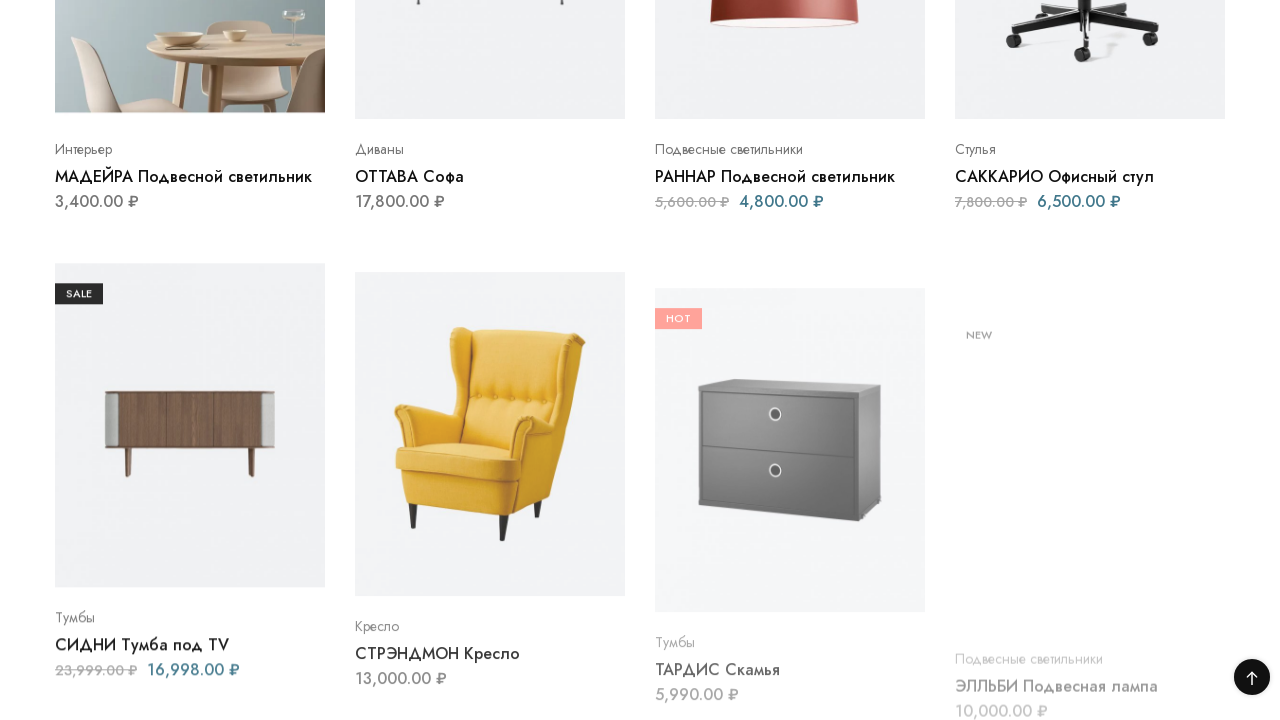

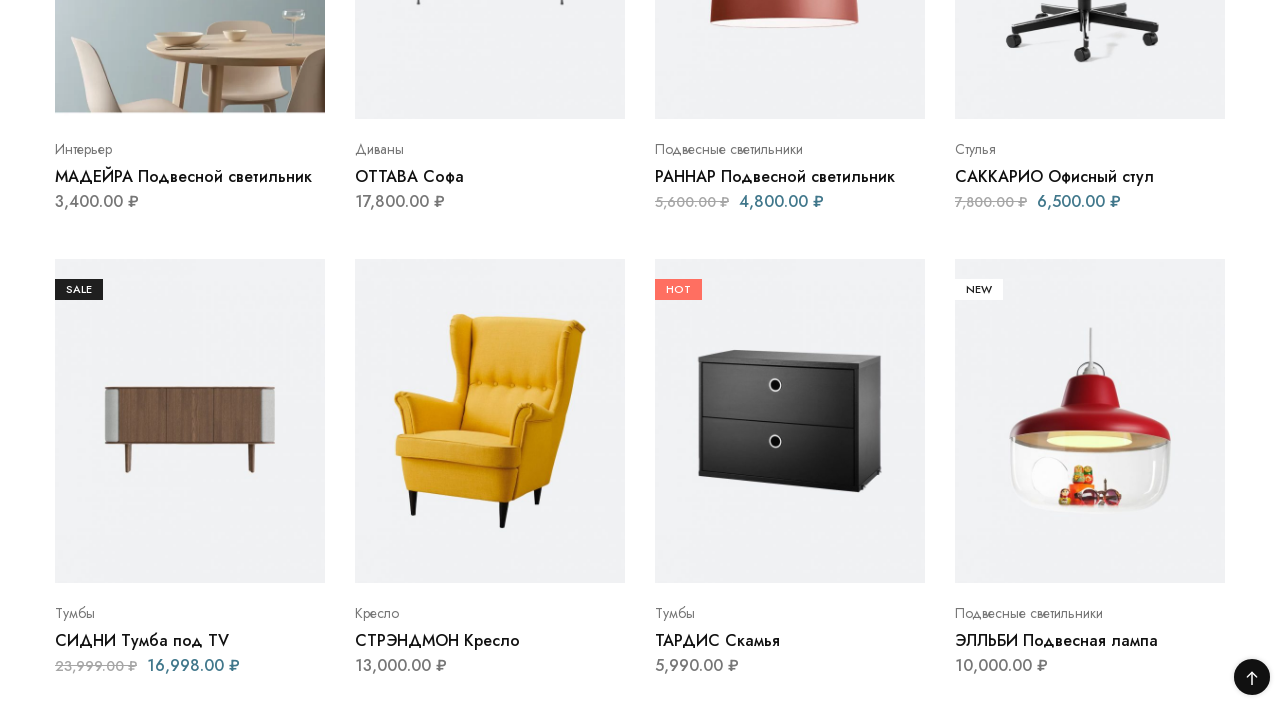